Tests opting out of A/B tests by adding an opt-out cookie on the homepage before navigating to the A/B test page

Starting URL: http://the-internet.herokuapp.com

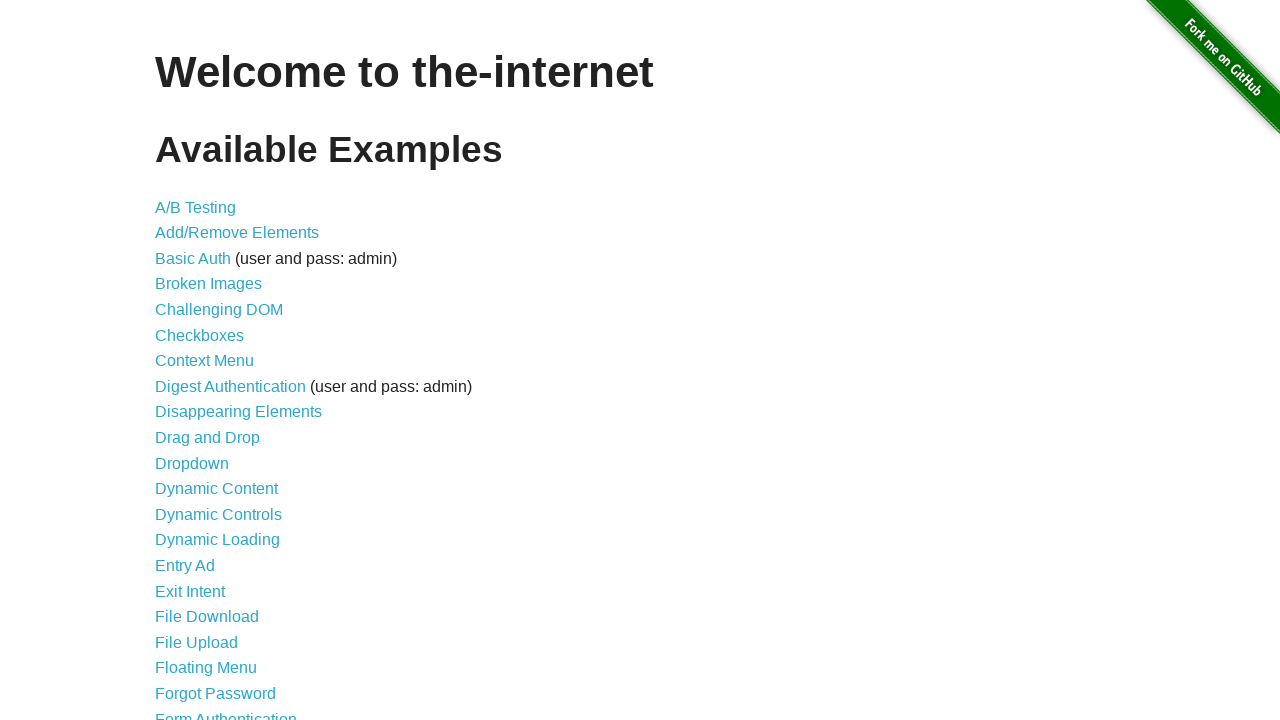

Added optimizelyOptOut cookie to opt out of A/B tests
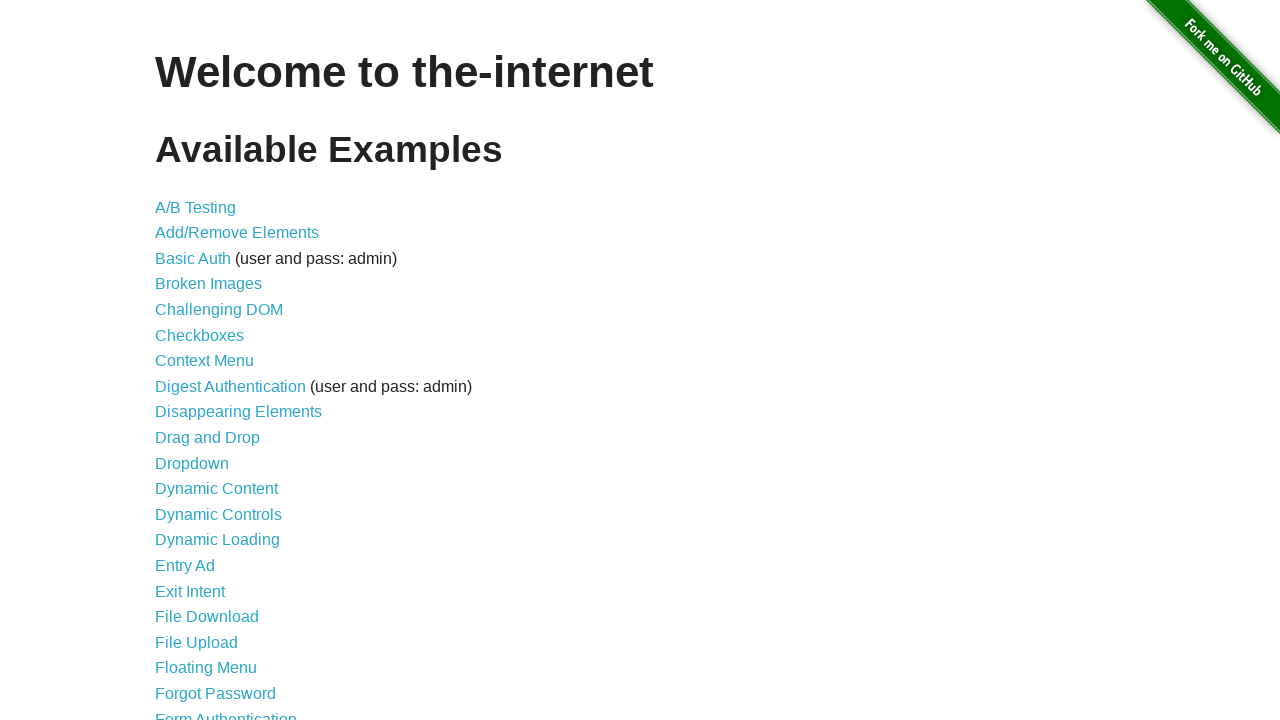

Navigated to A/B test page
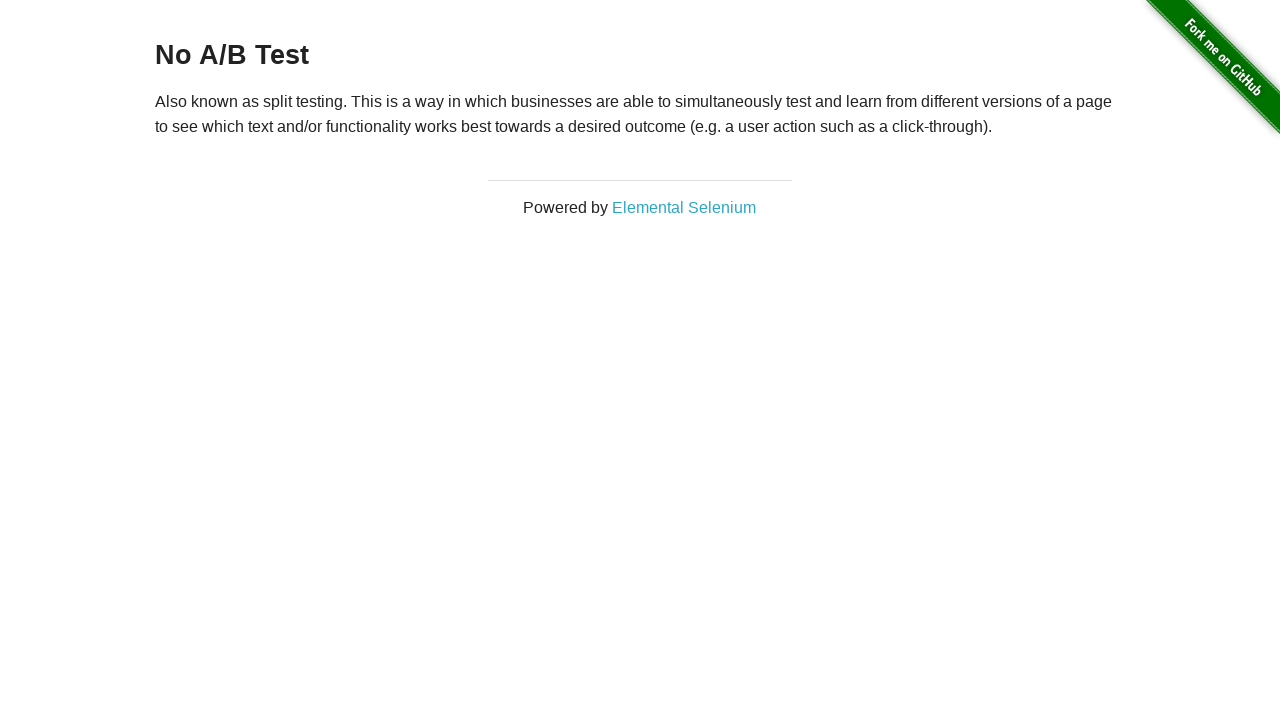

Retrieved heading text: 'No A/B Test'
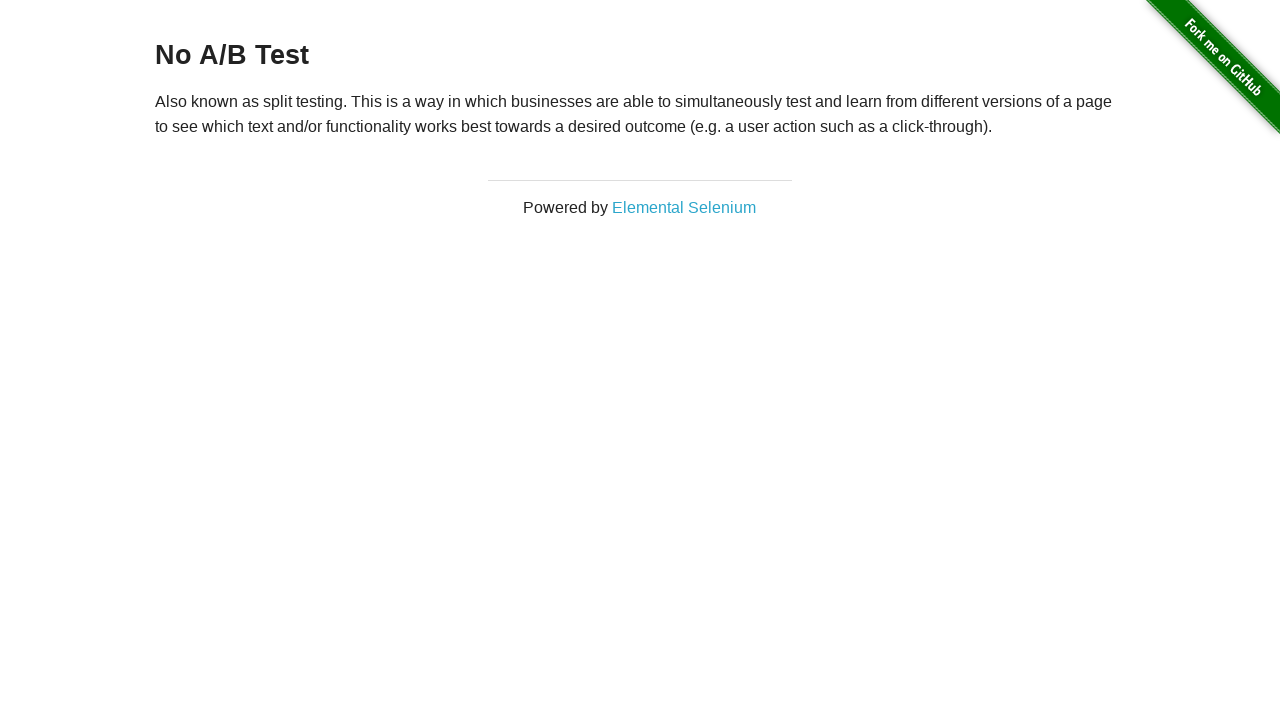

Verified that opt-out cookie successfully prevented A/B test assignment (heading shows 'No A/B Test')
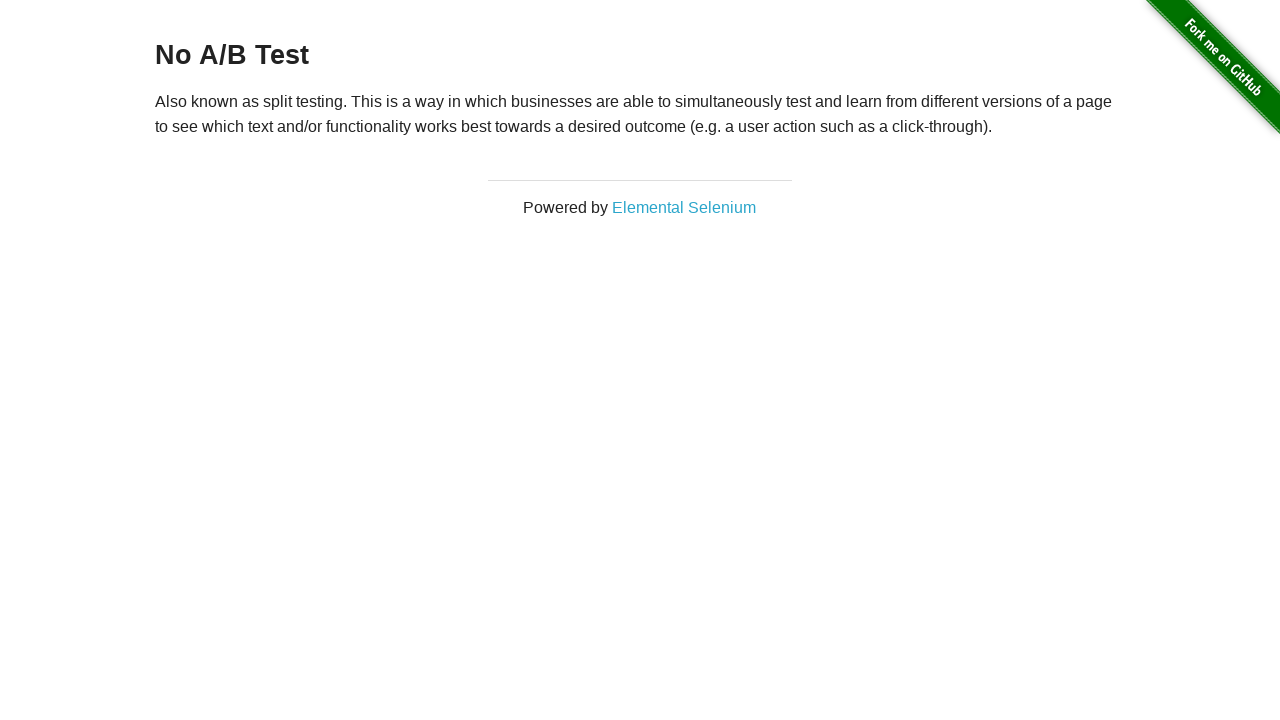

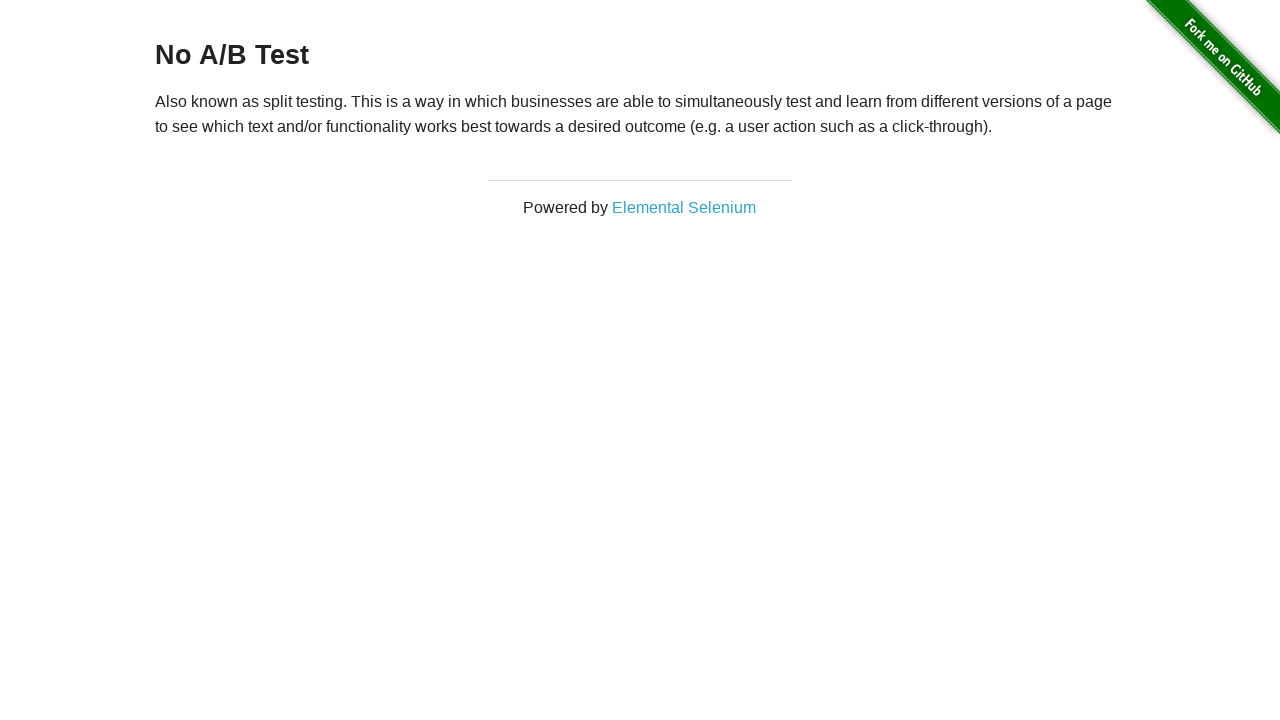